Navigates to GeeksforGeeks homepage and maximizes the browser window

Starting URL: https://www.geeksforgeeks.org/

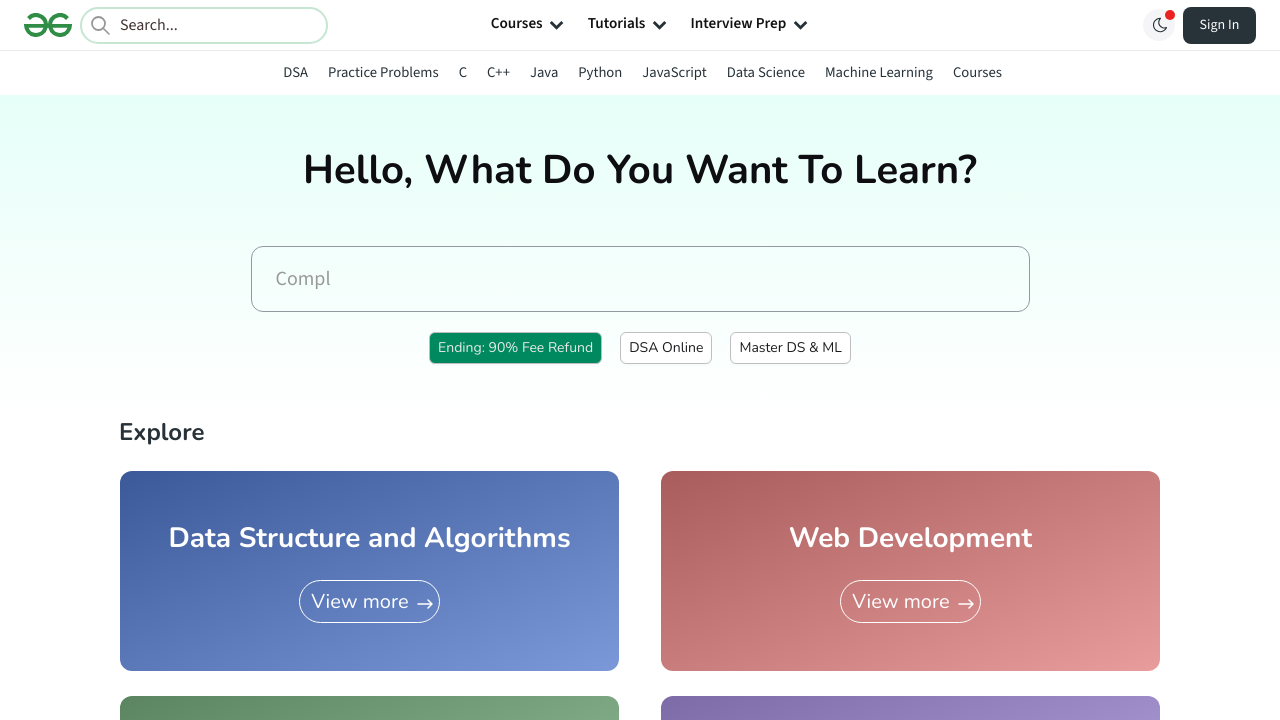

Set viewport to 1920x1080 to maximize browser window
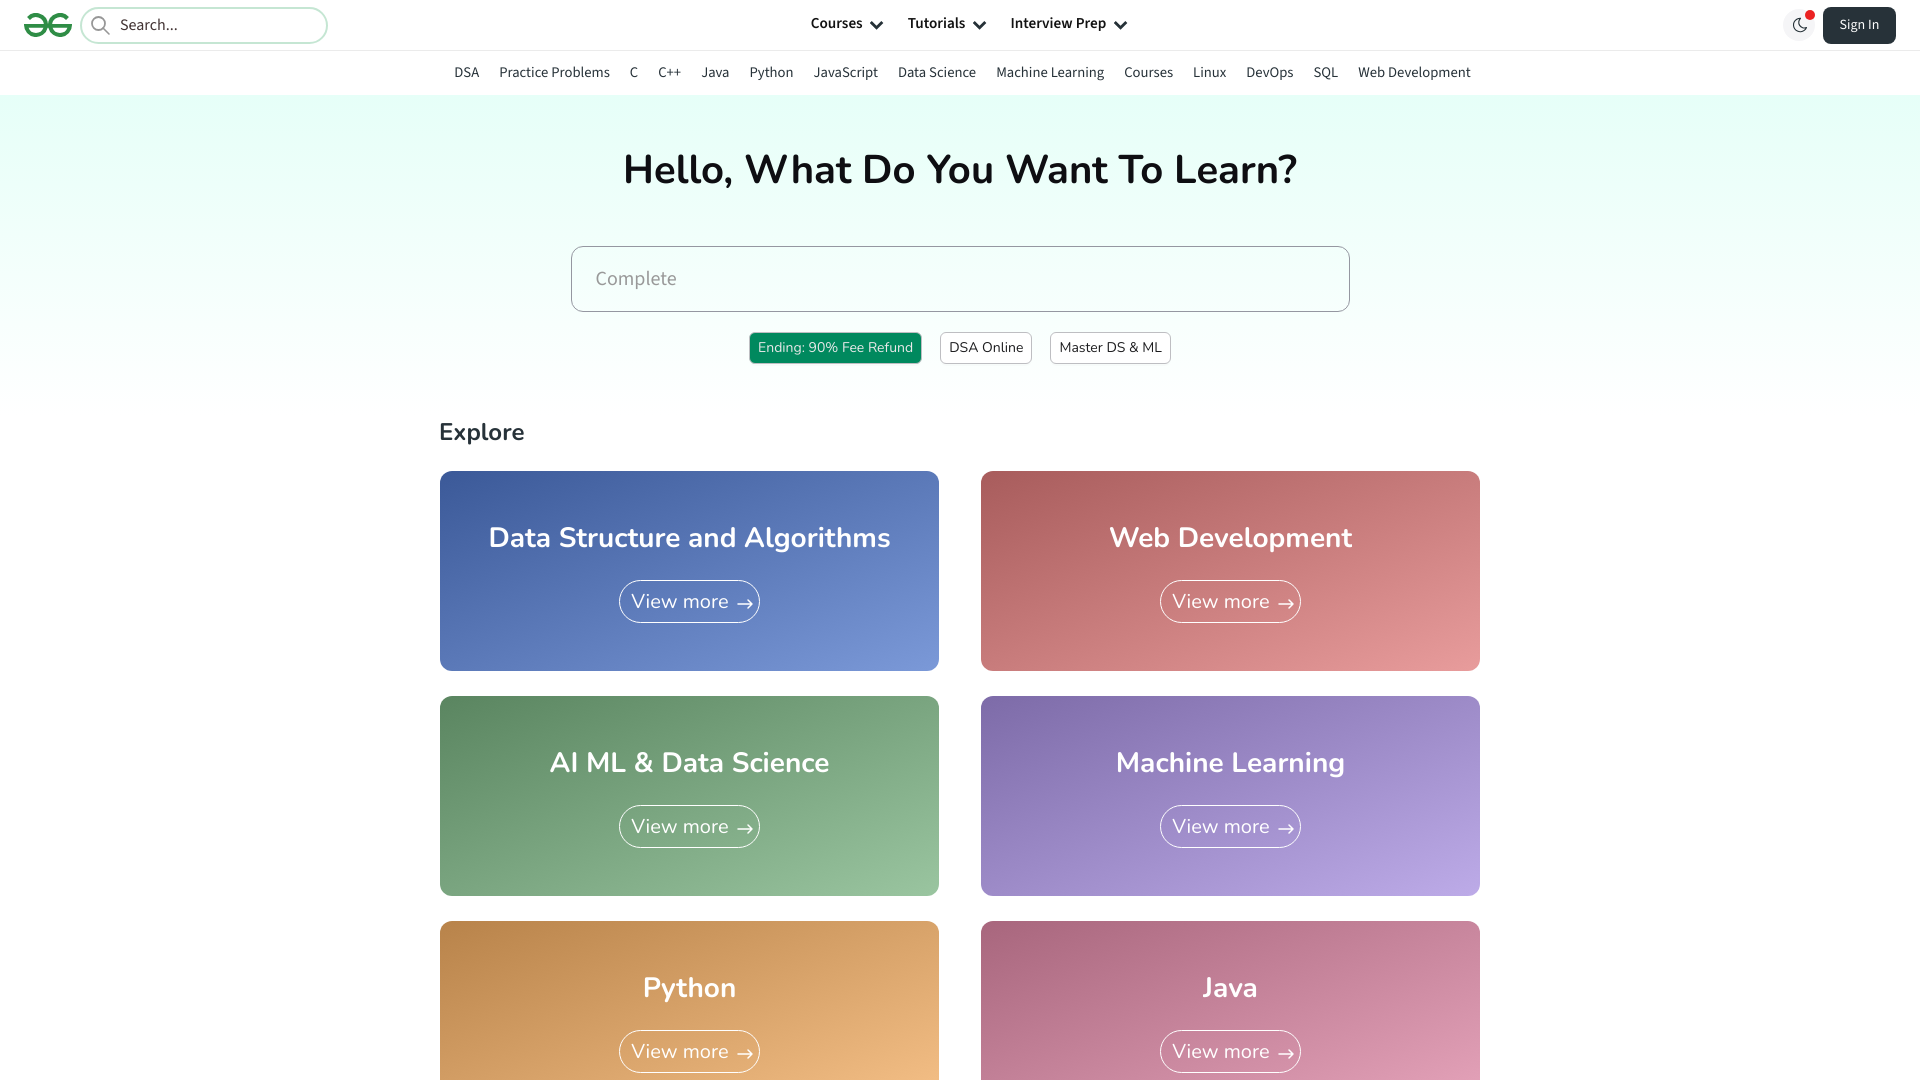

Waited for page to load (domcontentloaded event)
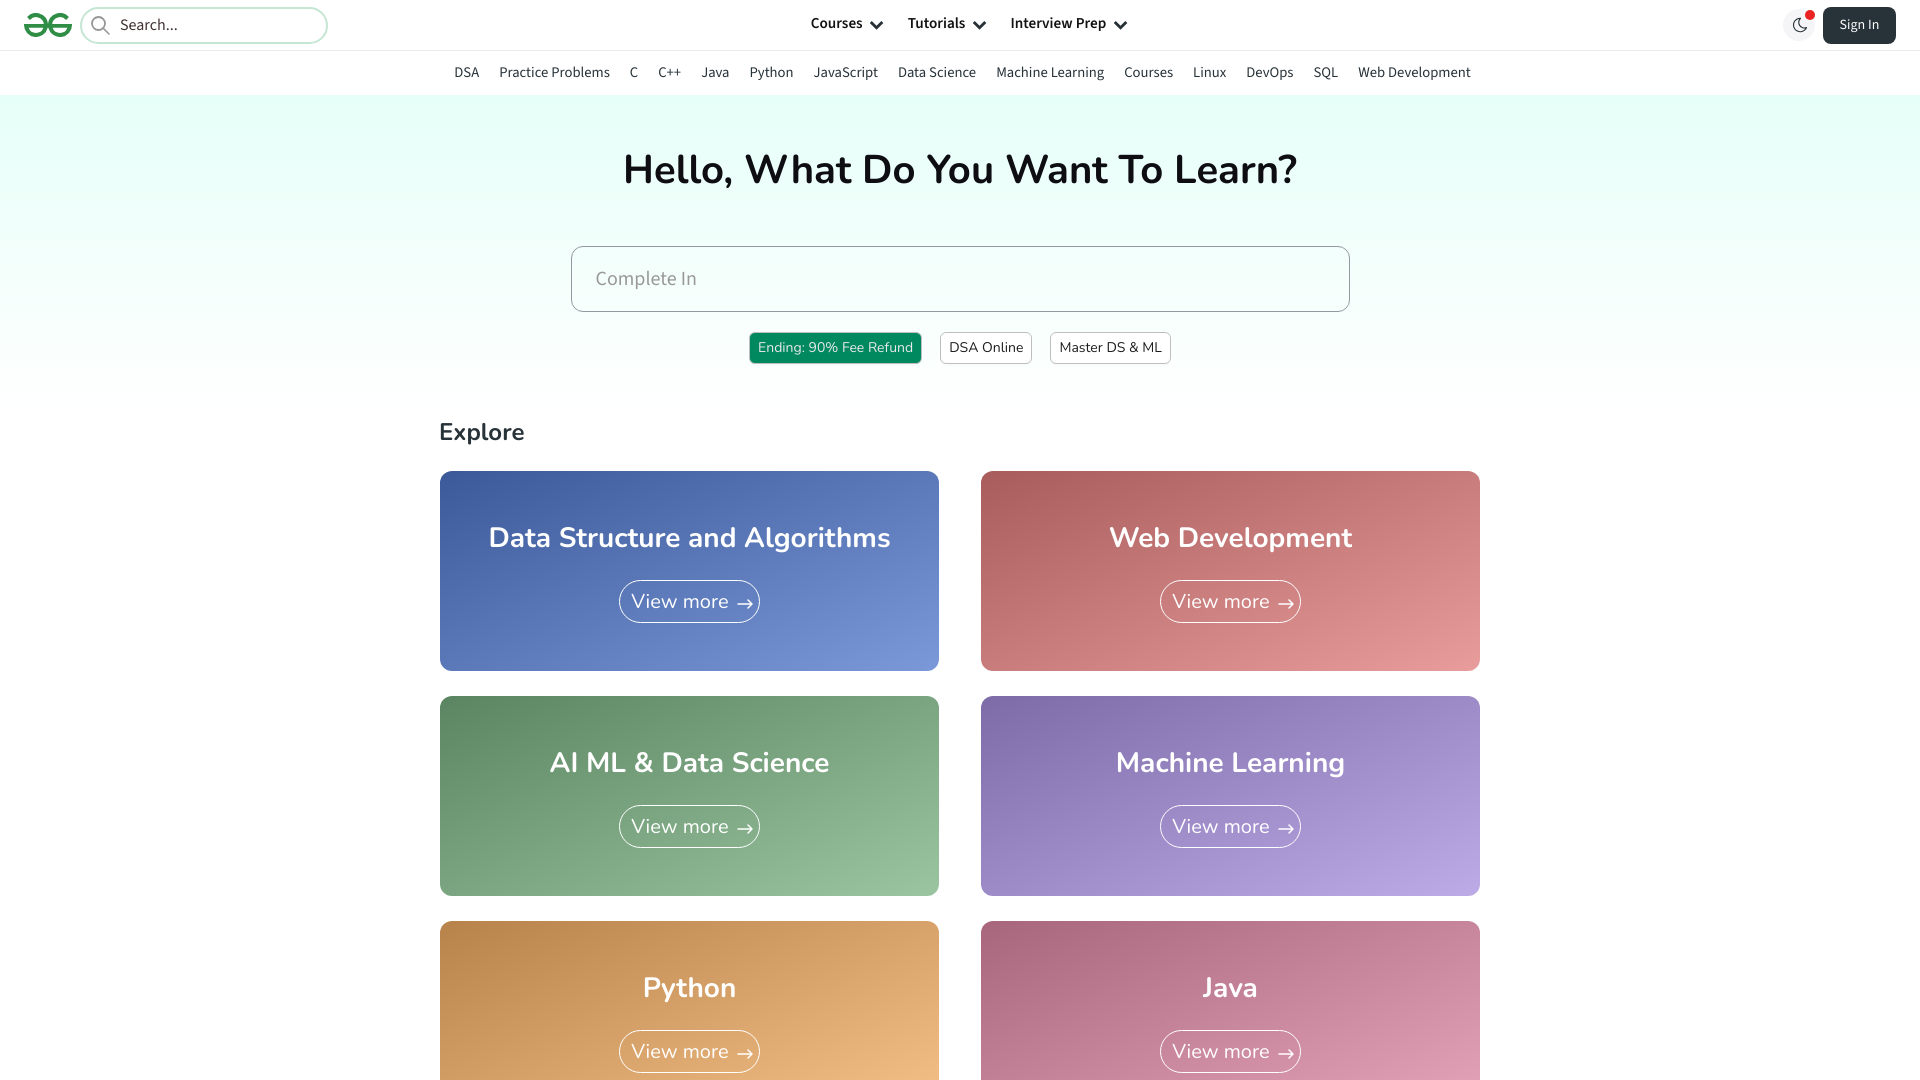

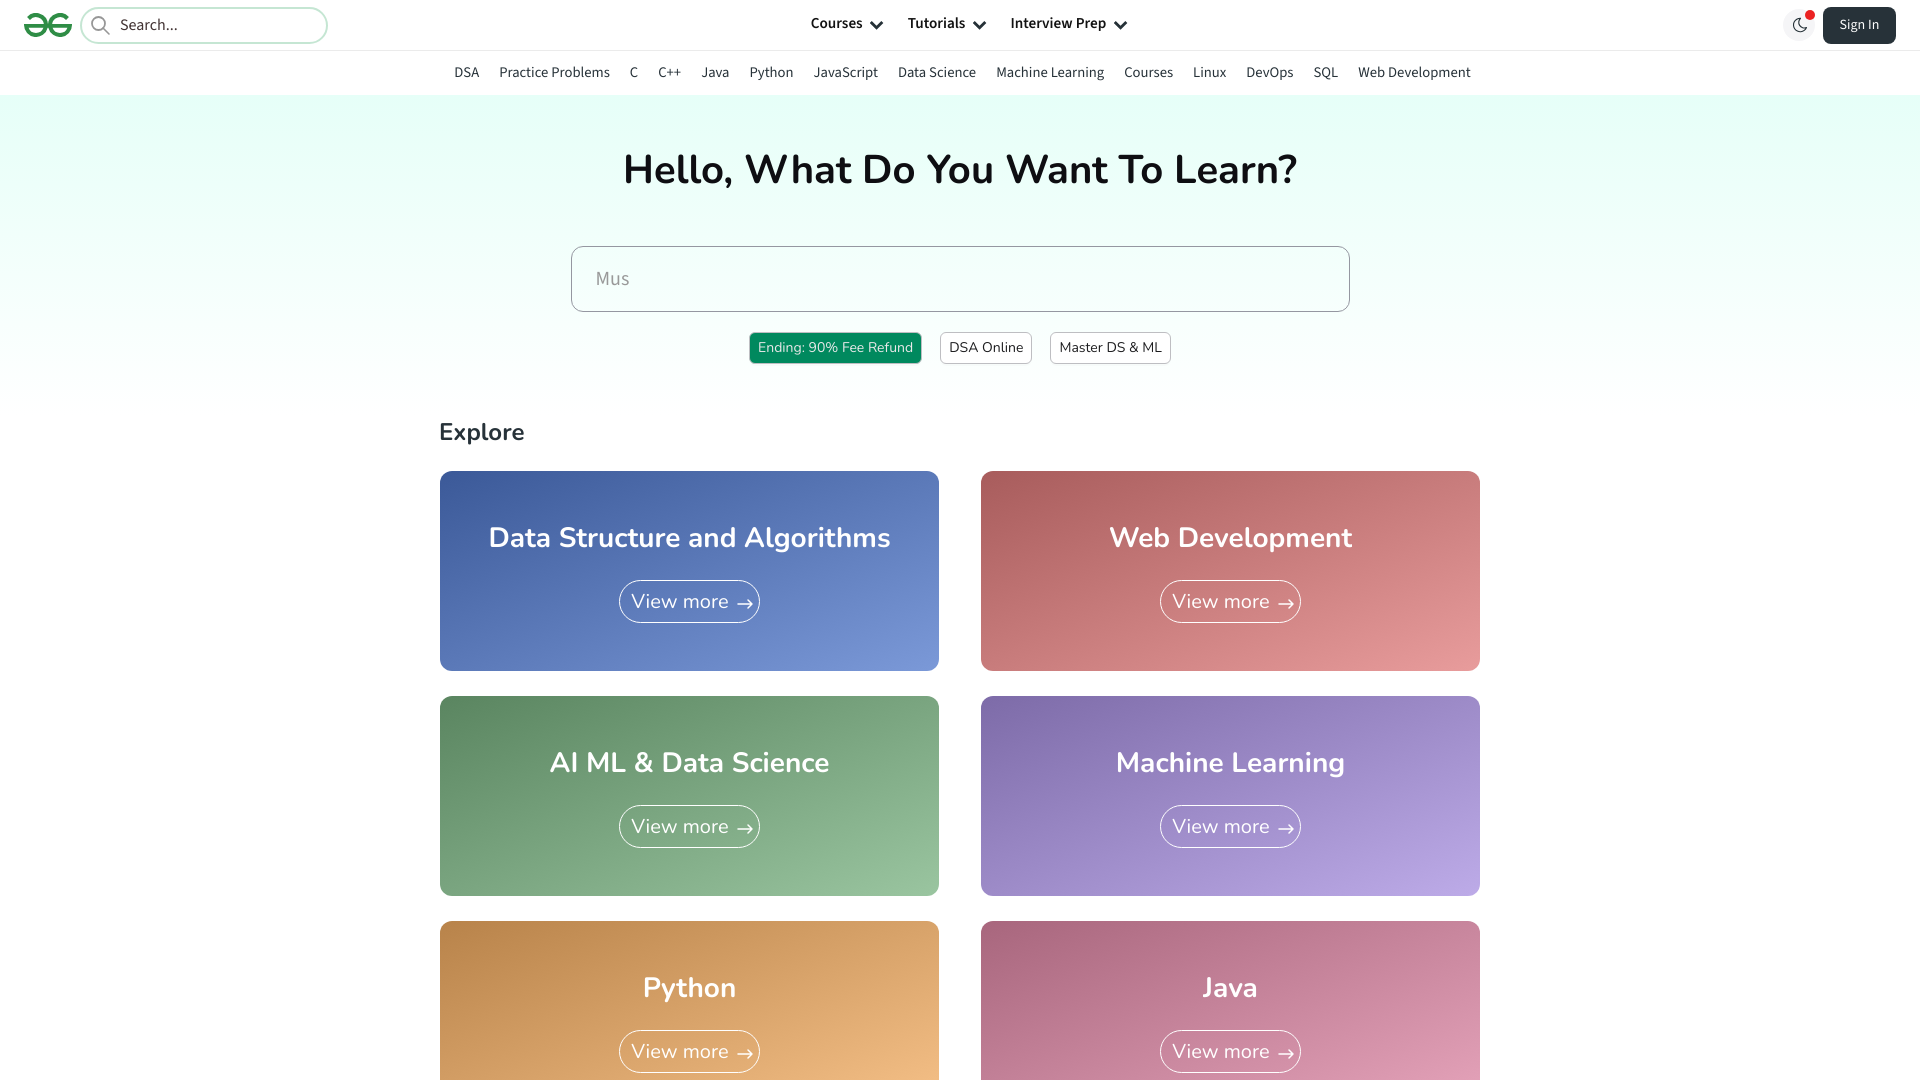